Tests multi-select dropdown functionality by selecting options using visible text, index values, and value attributes, then deselecting an option by index.

Starting URL: https://training-support.net/webelements/selects

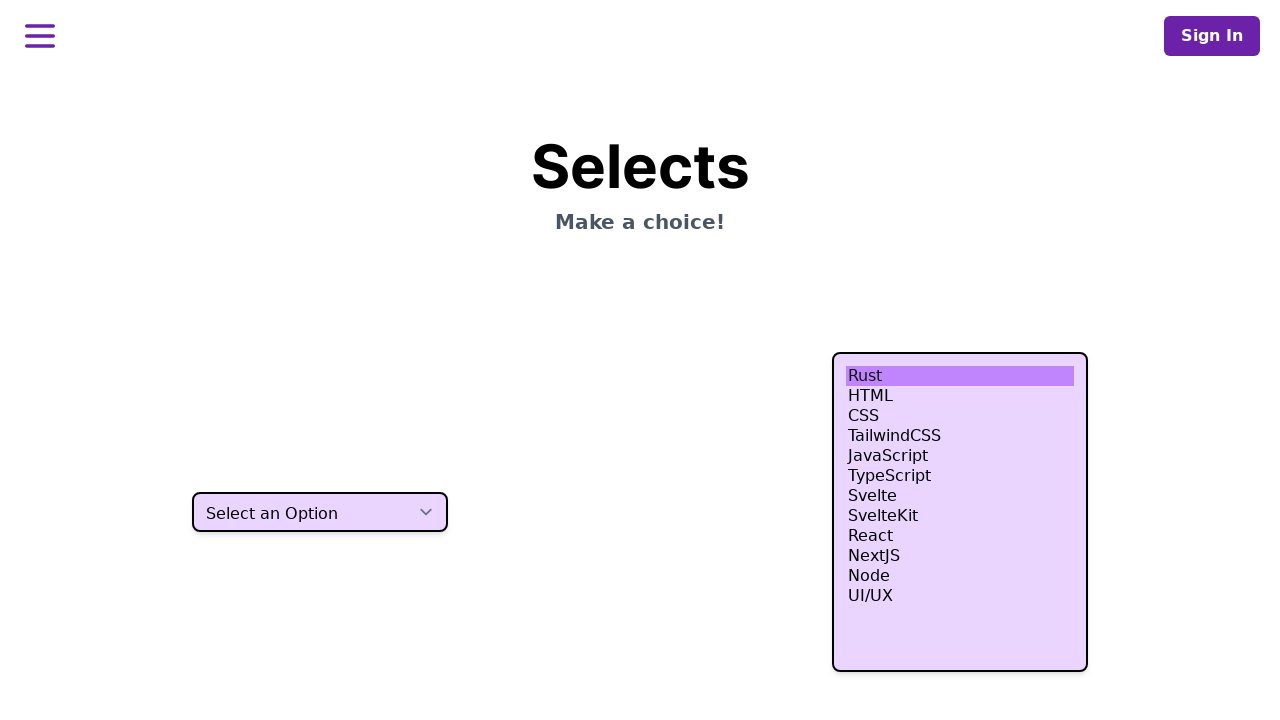

Located the multi-select dropdown element
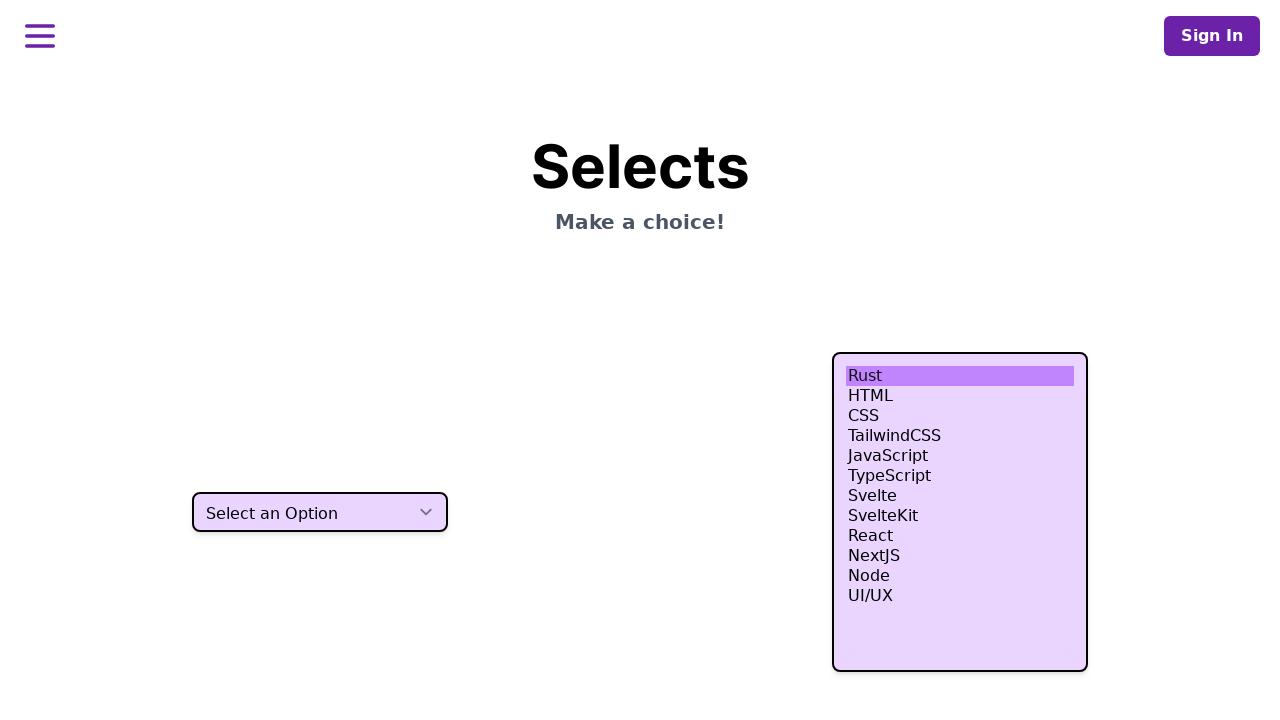

Selected 'HTML' option using visible text on select.h-80
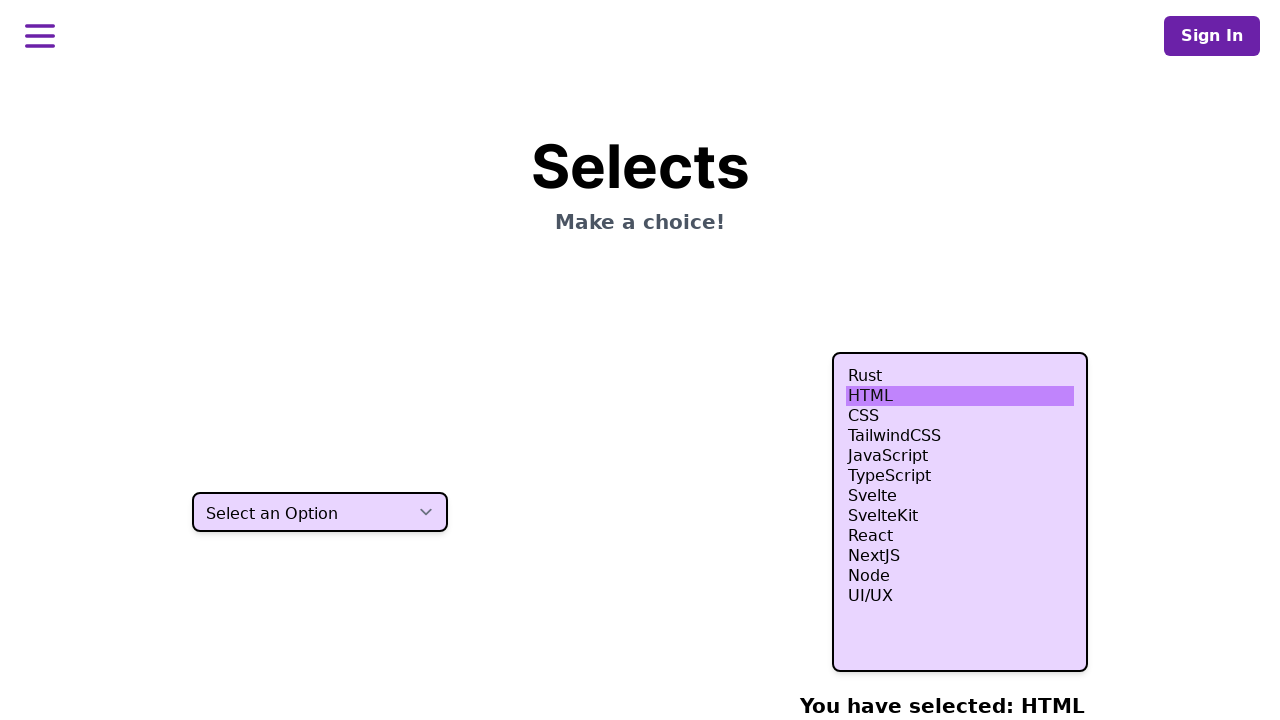

Selected option at index 3 (4th option) on select.h-80
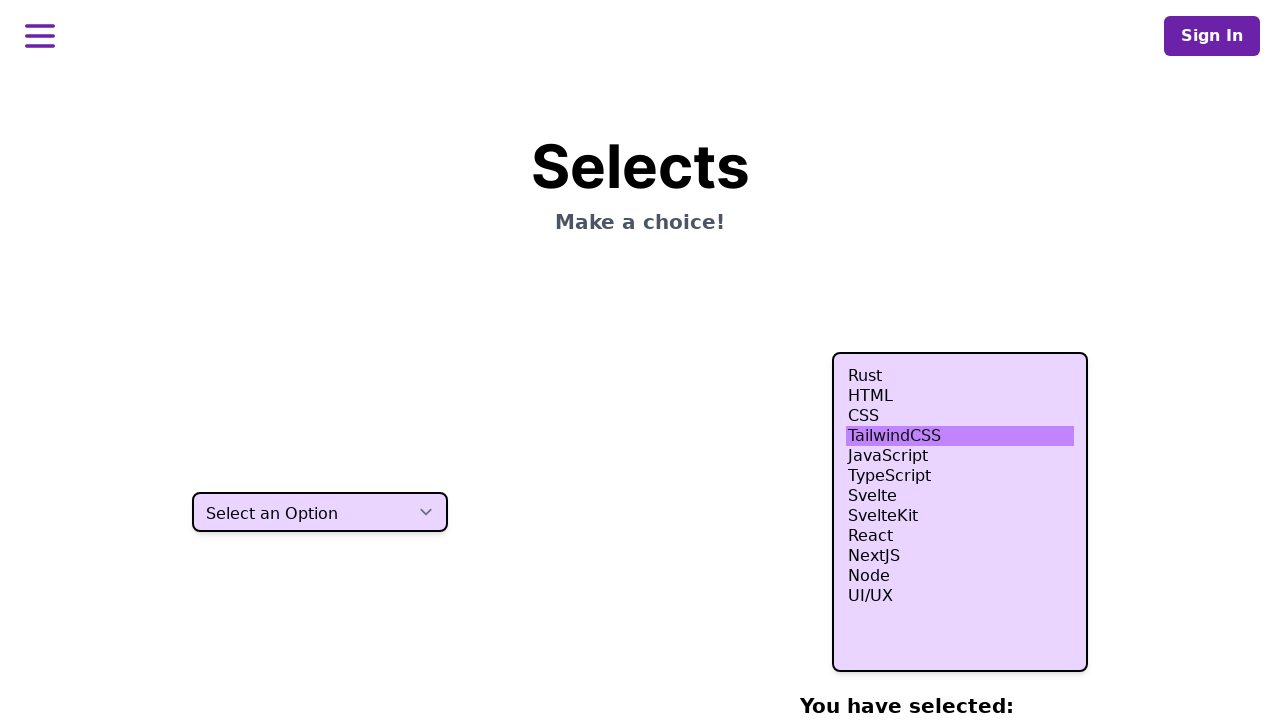

Selected option at index 4 (5th option) on select.h-80
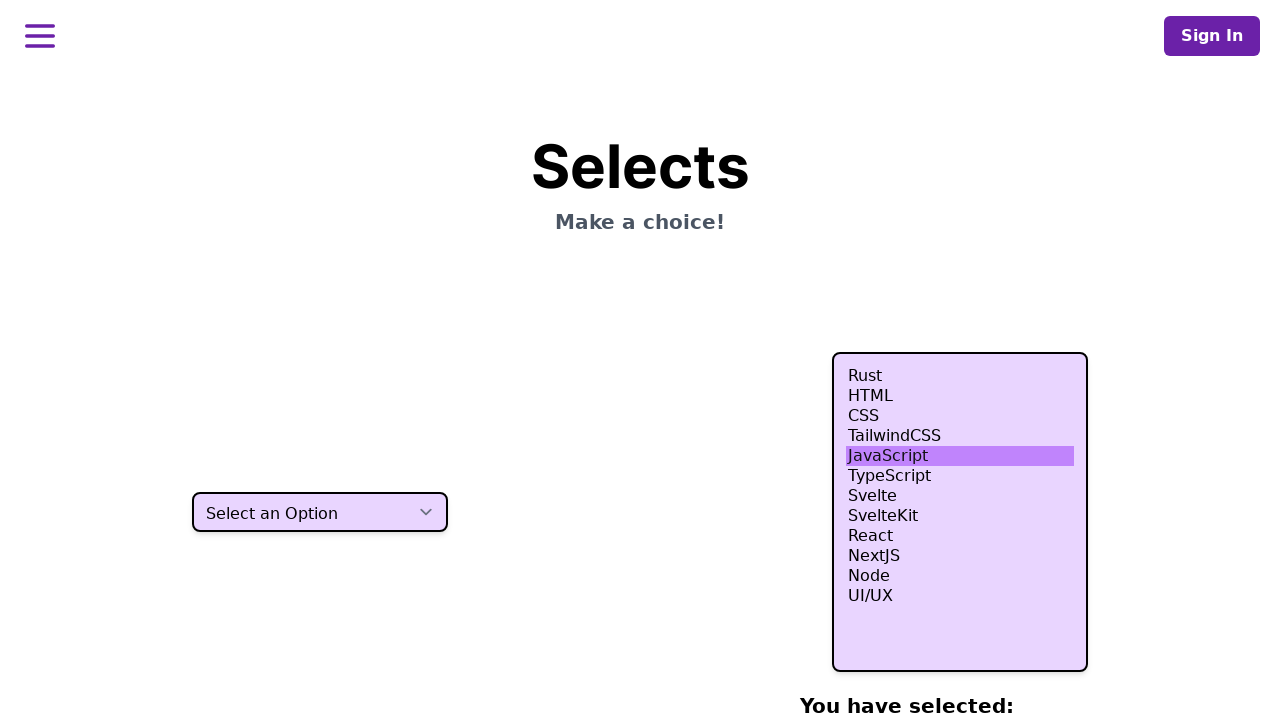

Selected option at index 5 (6th option) on select.h-80
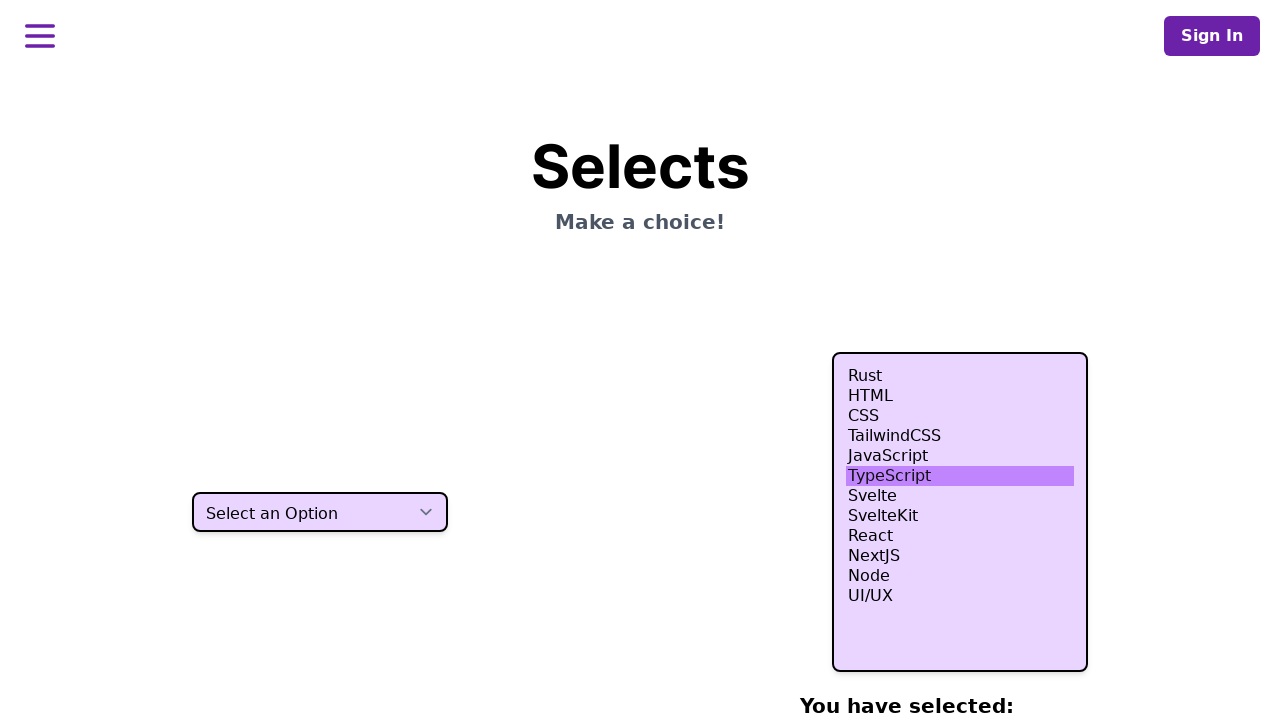

Selected 'Node' option using value attribute 'nodejs' on select.h-80
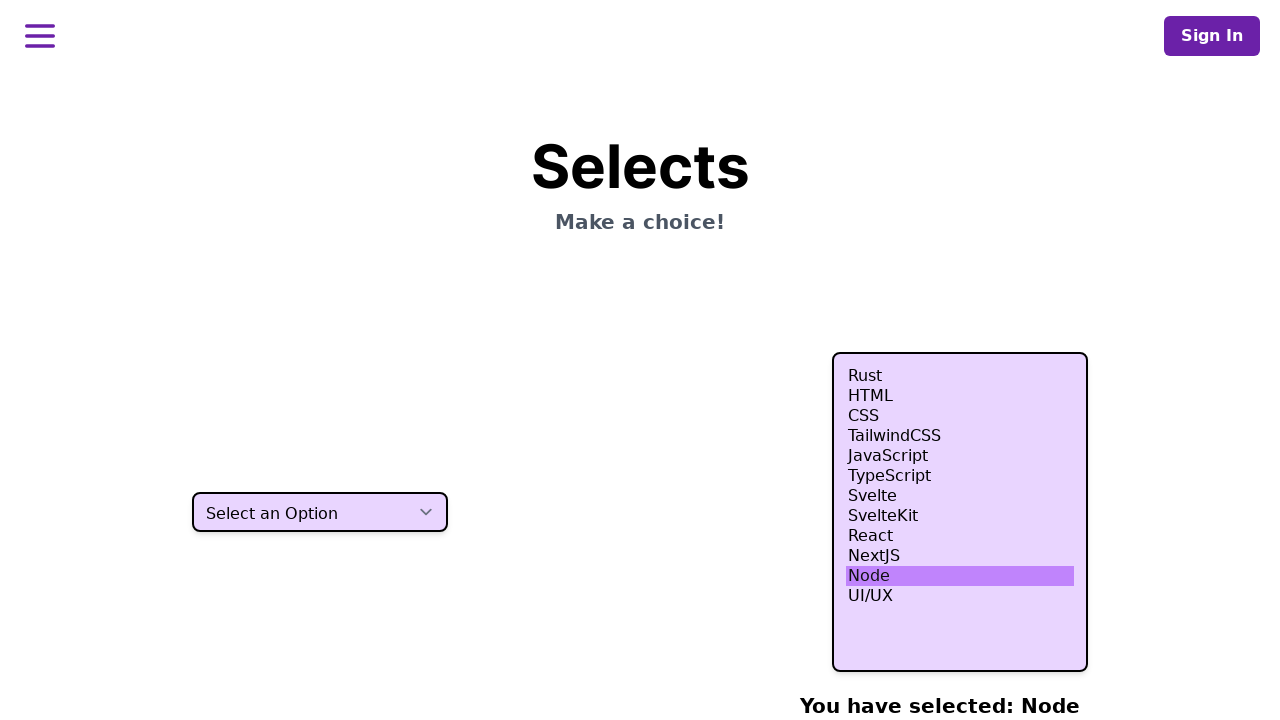

Waited 500ms to see current selections
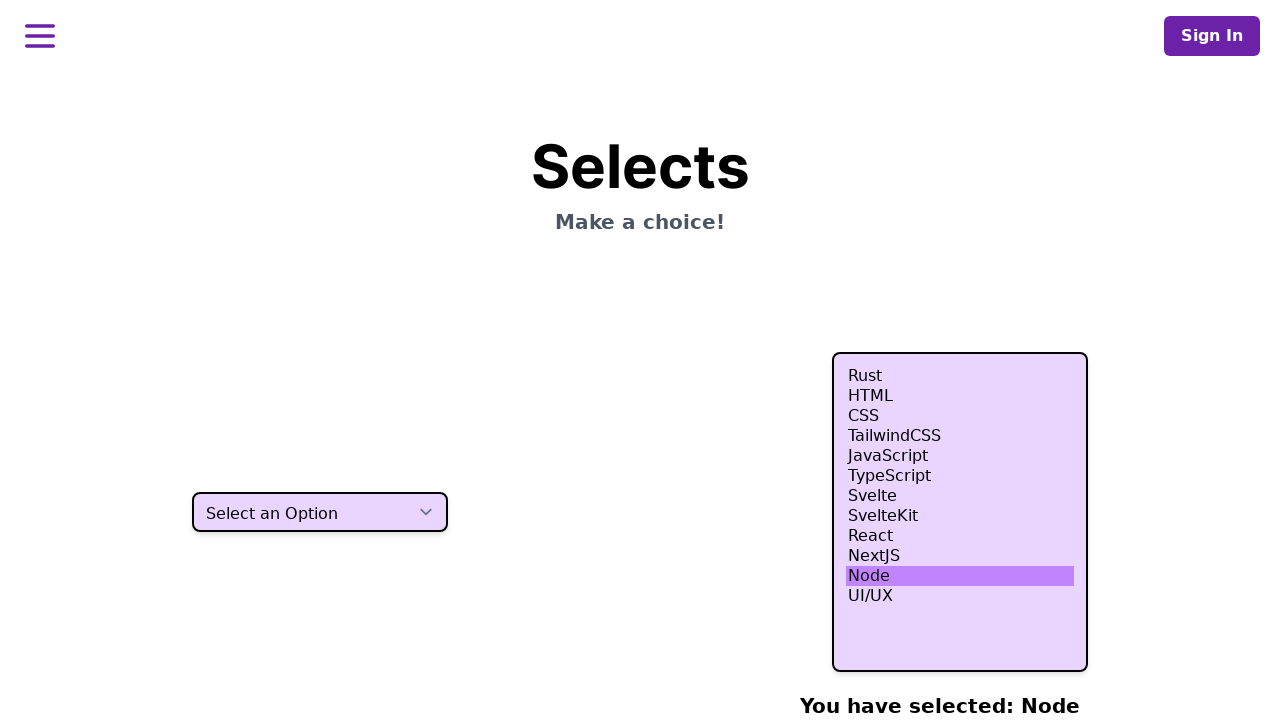

Retrieved all currently selected option values
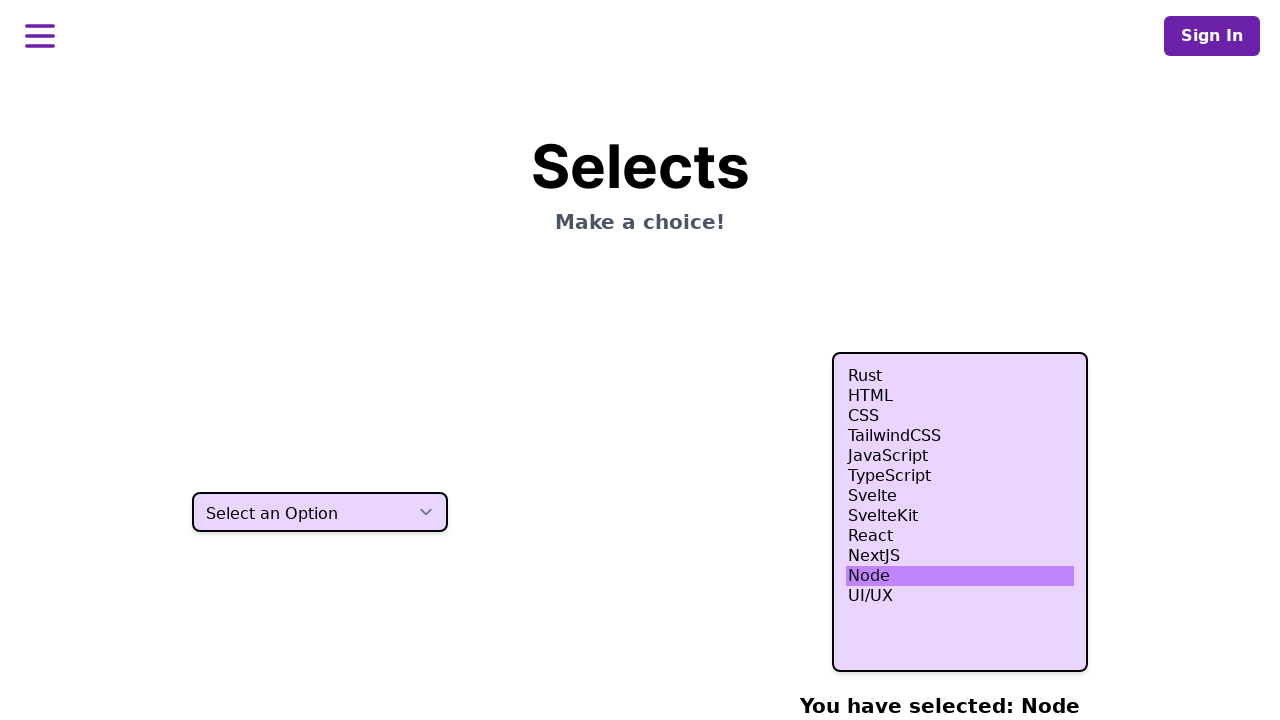

Retrieved all available options with their indices and values
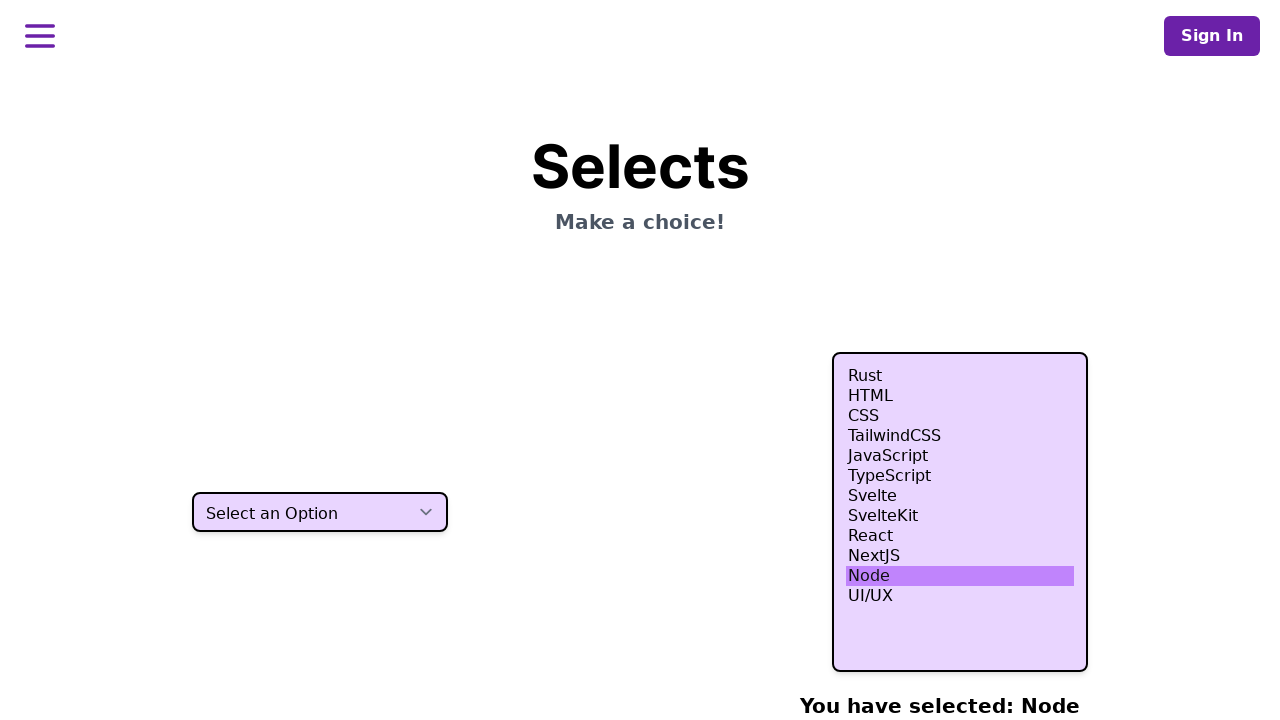

Identified option at index 4 with value 'javascript' for deselection
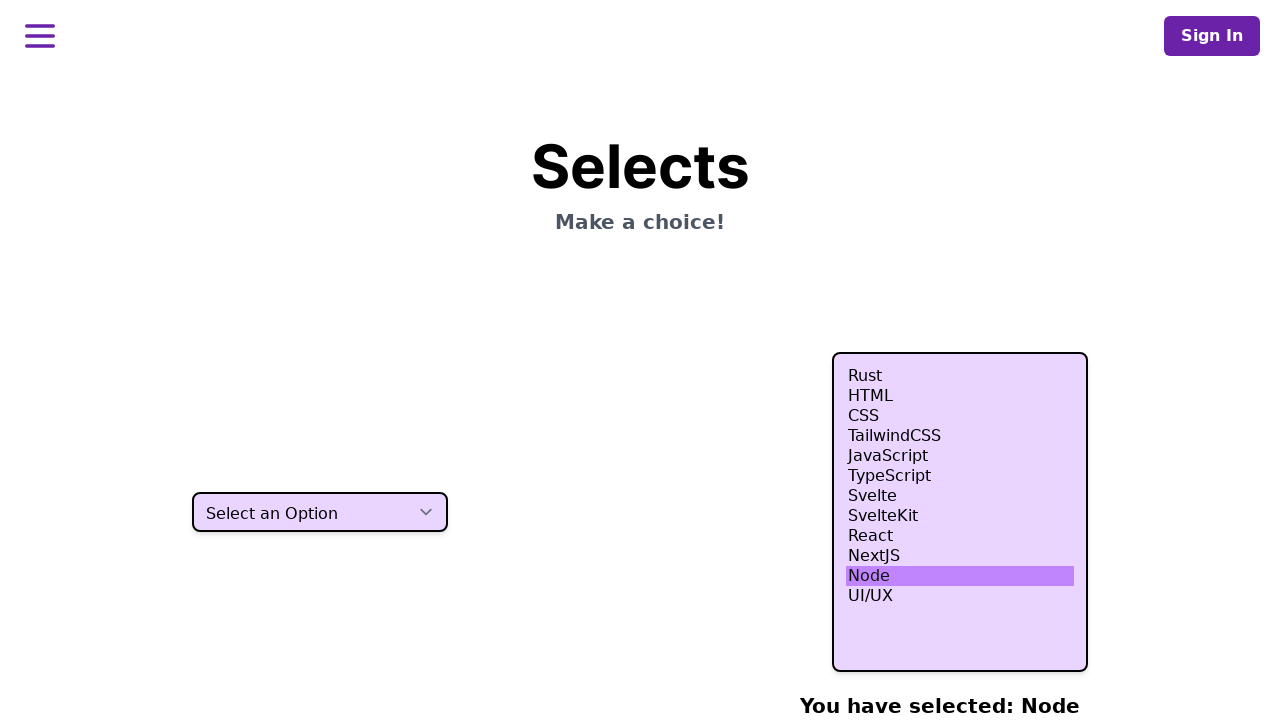

Waited 500ms to verify final selection state
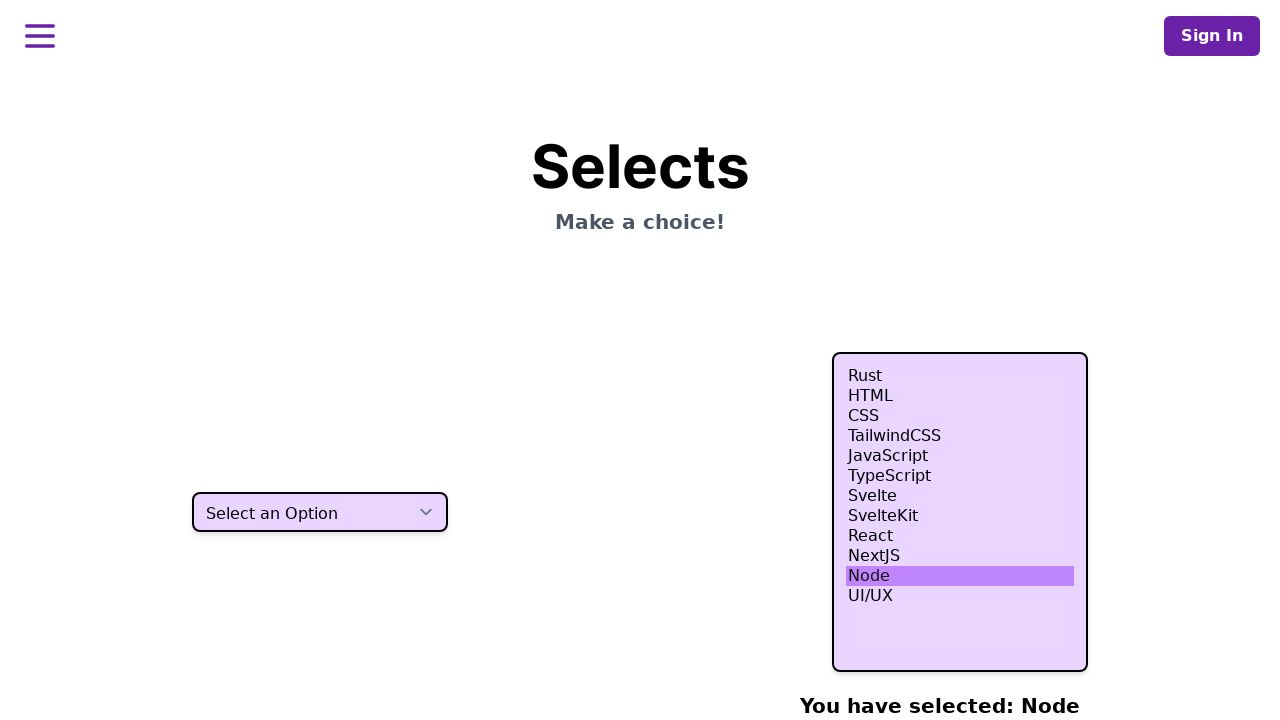

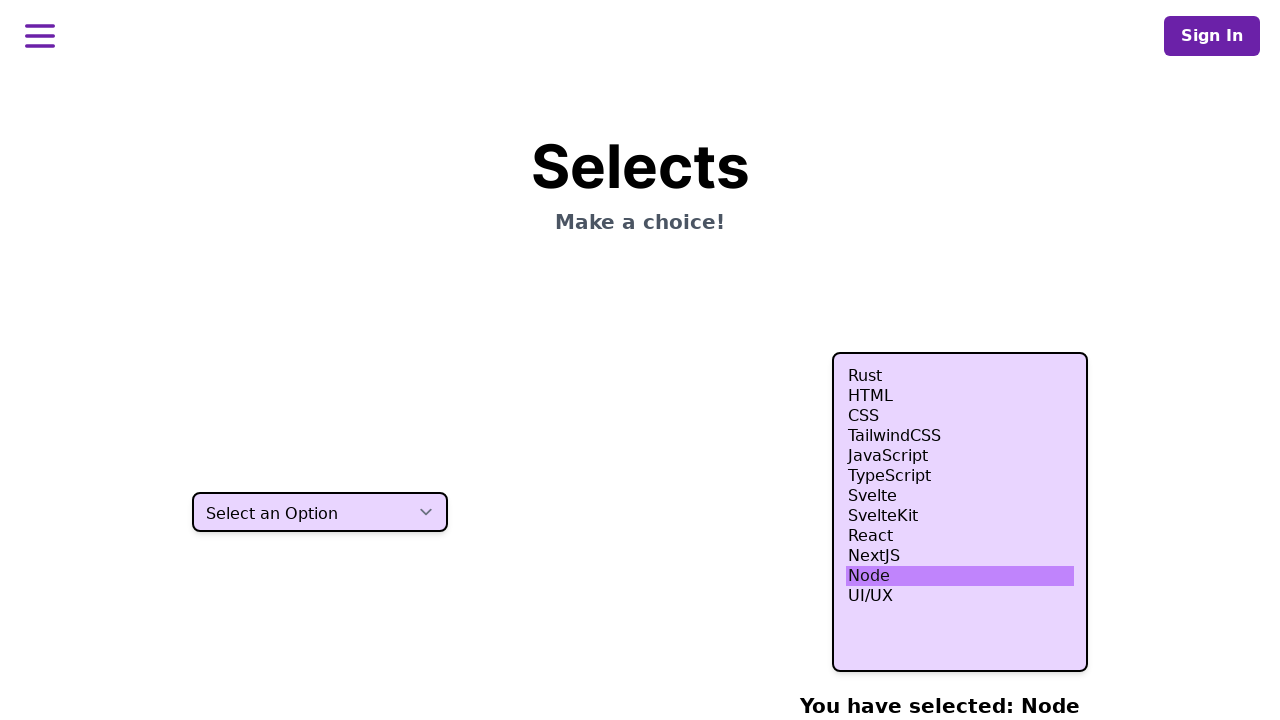